Tests checkbox functionality by selecting all checkboxes on the page and then deselecting them

Starting URL: https://rahulshettyacademy.com/AutomationPractice/

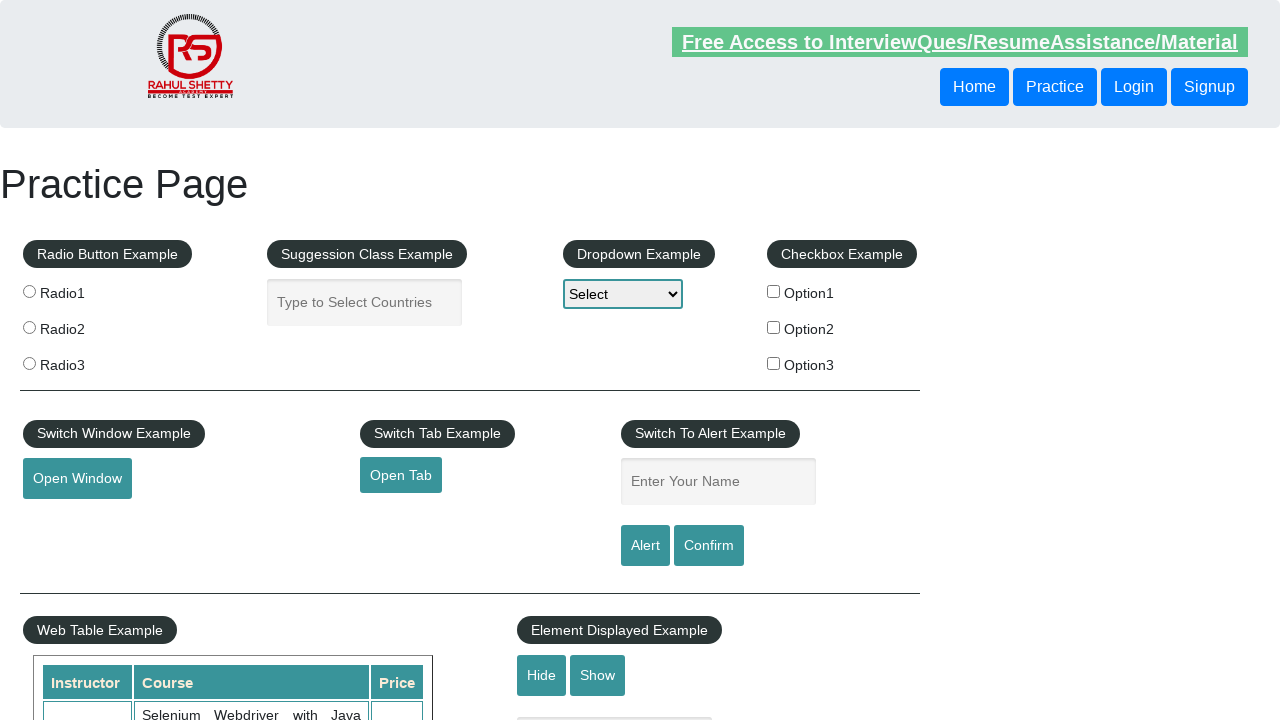

Located all checkboxes on the page
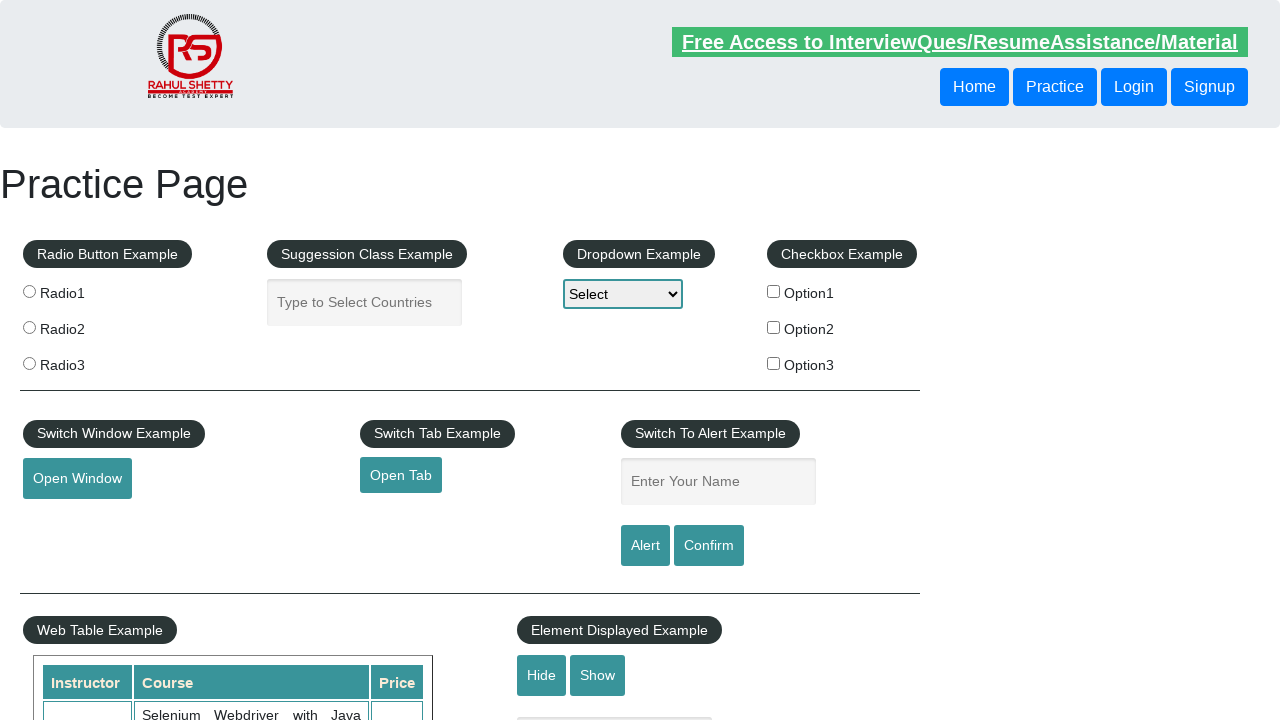

Clicked a checkbox to select it at (774, 291) on input[type='checkbox'] >> nth=0
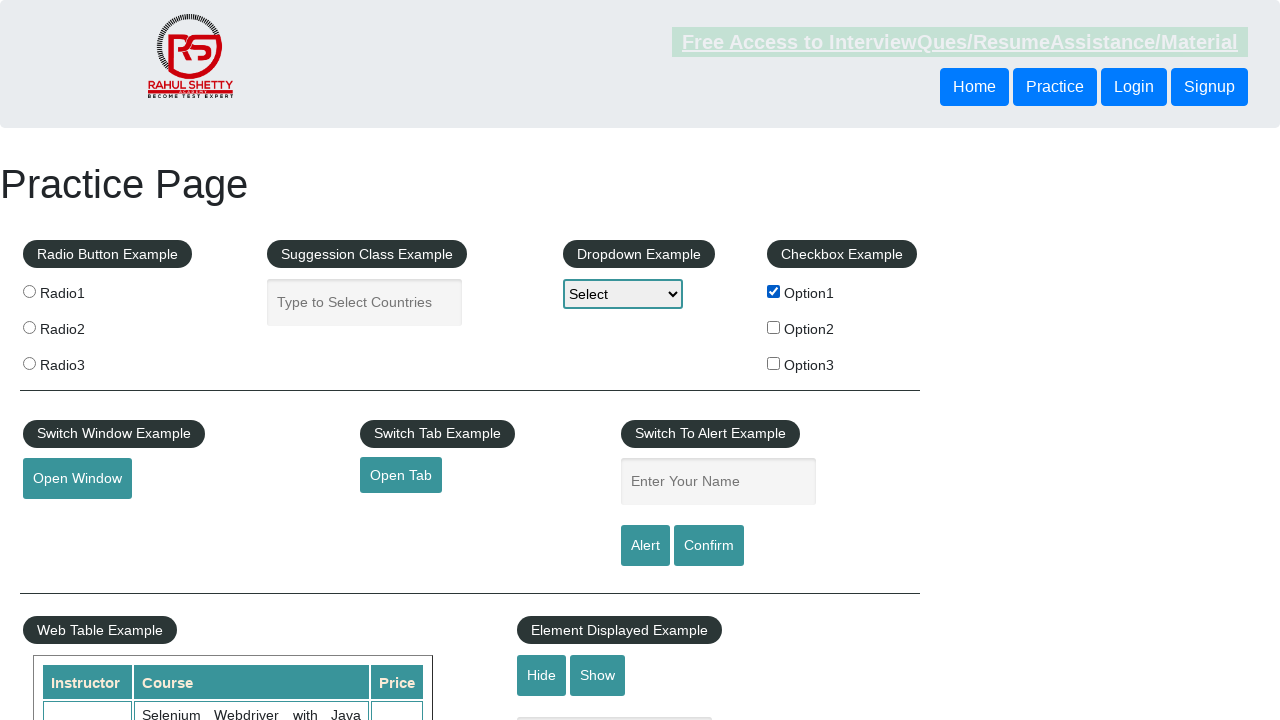

Clicked a checkbox to select it at (774, 327) on input[type='checkbox'] >> nth=1
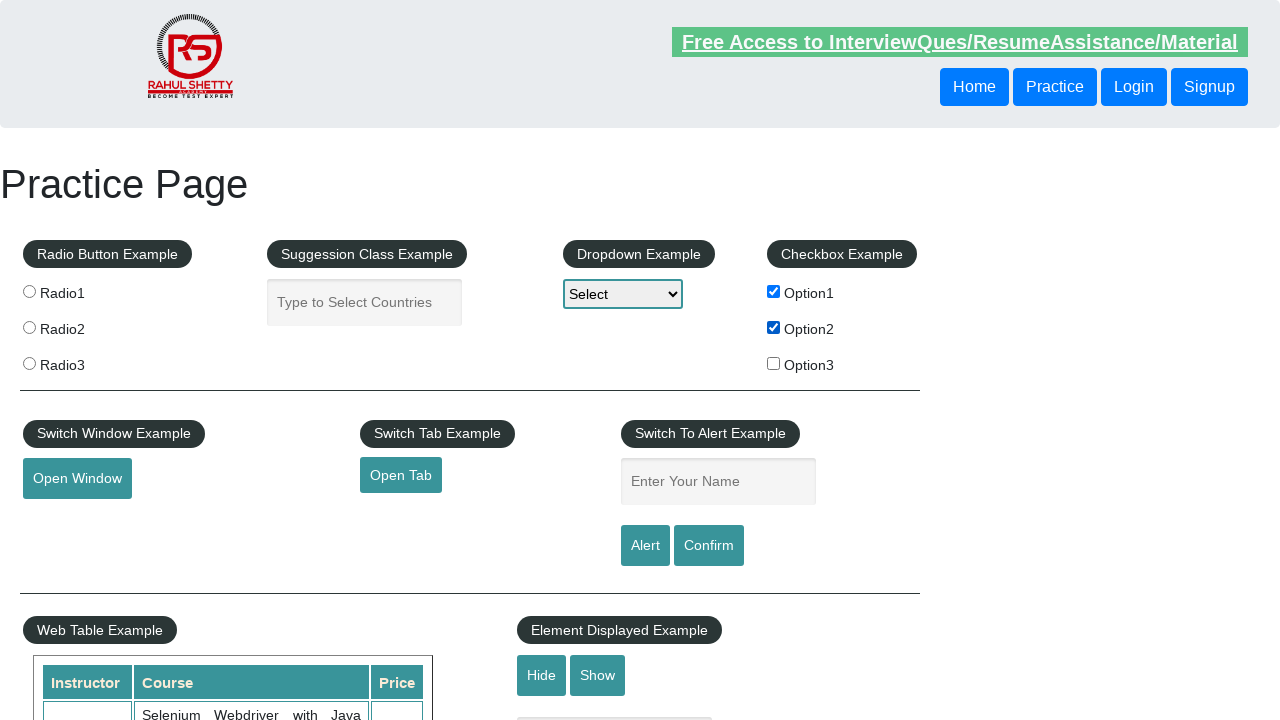

Clicked a checkbox to select it at (774, 363) on input[type='checkbox'] >> nth=2
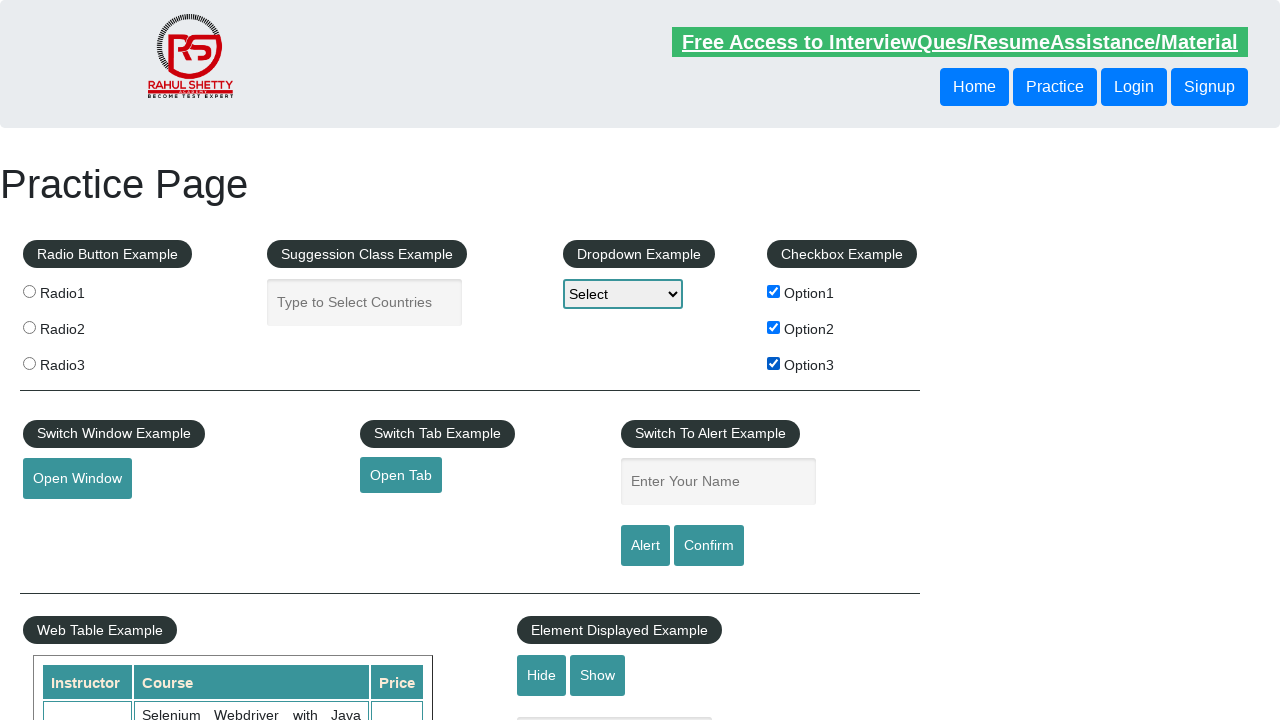

Waited 1 second to observe selected checkboxes
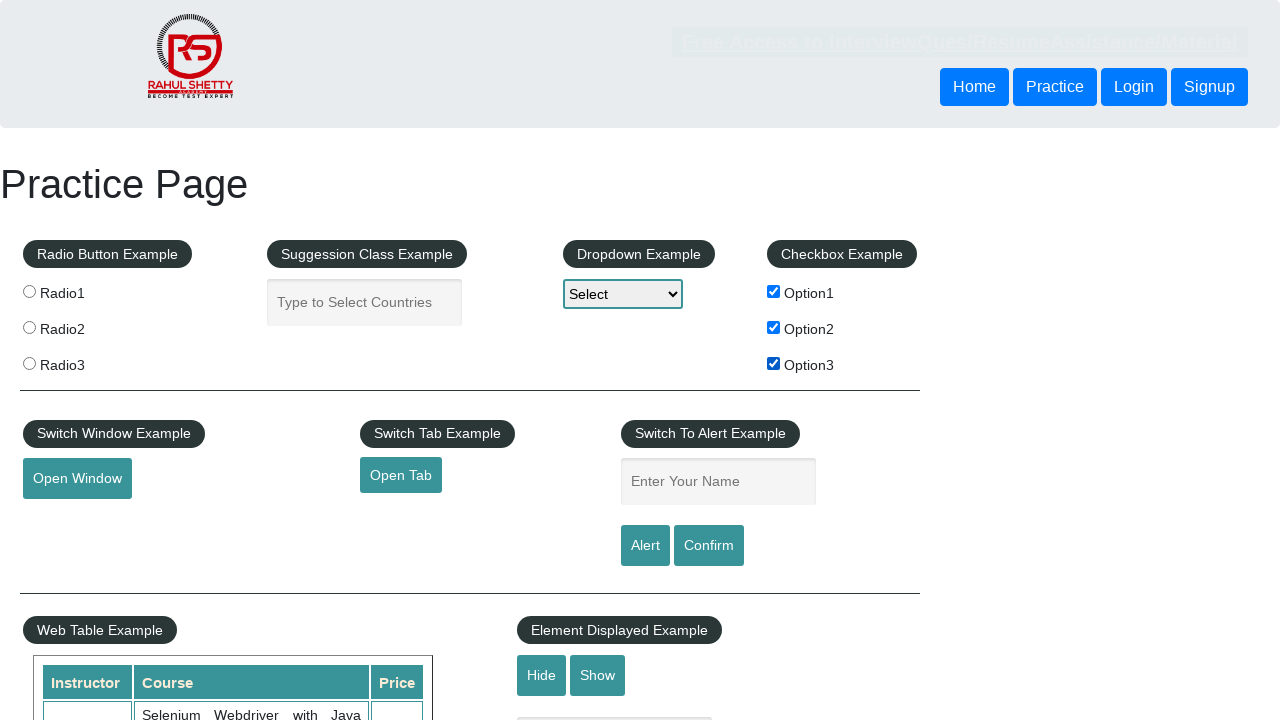

Clicked a checkbox to deselect it at (774, 291) on input[type='checkbox'] >> nth=0
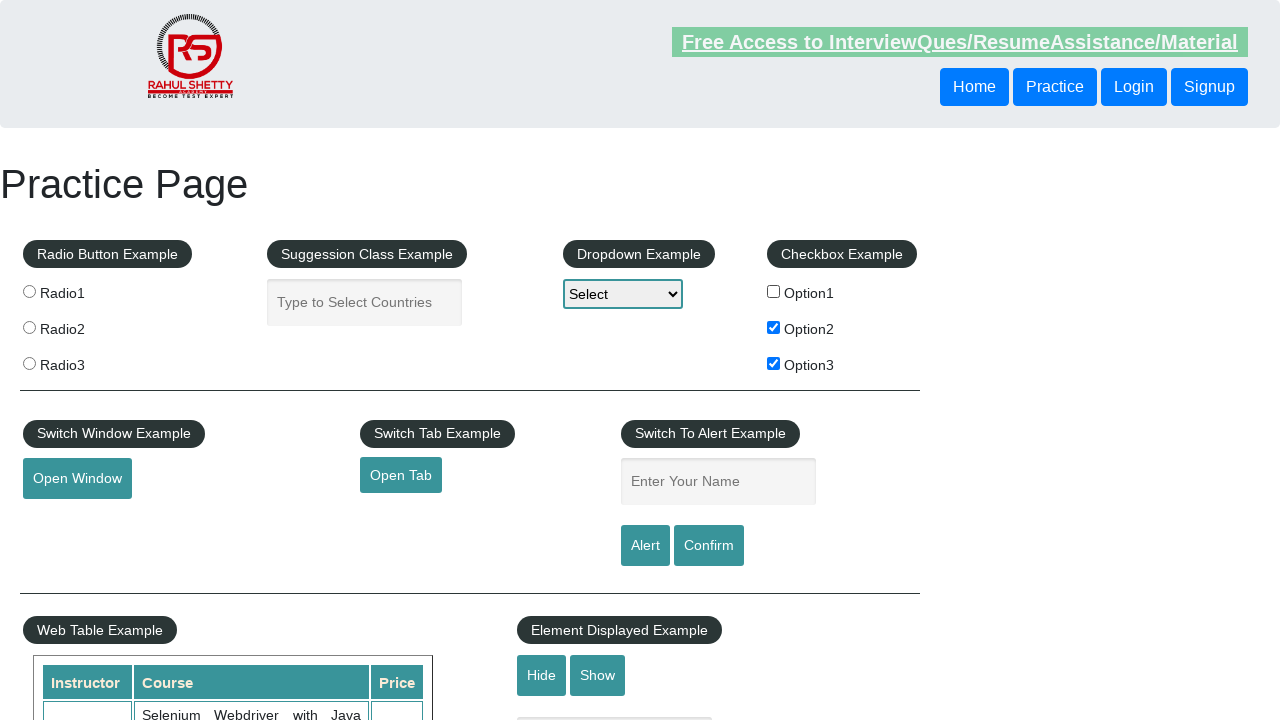

Clicked a checkbox to deselect it at (774, 327) on input[type='checkbox'] >> nth=1
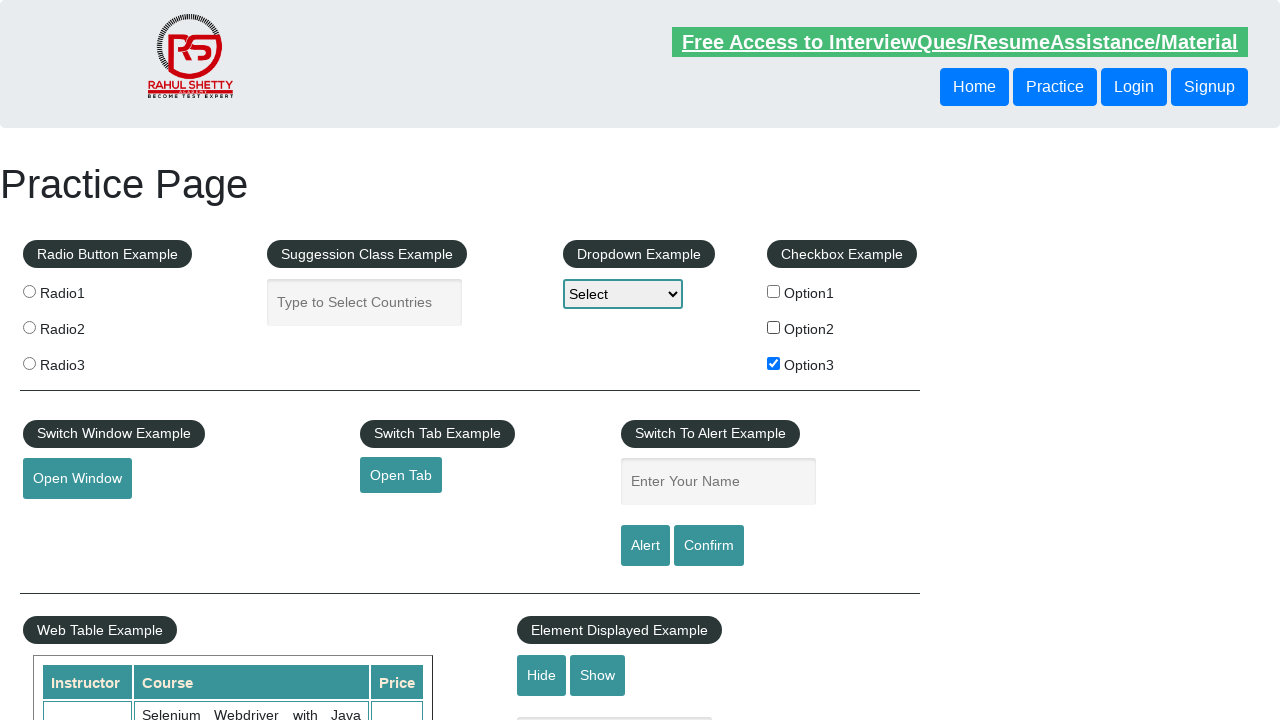

Clicked a checkbox to deselect it at (774, 363) on input[type='checkbox'] >> nth=2
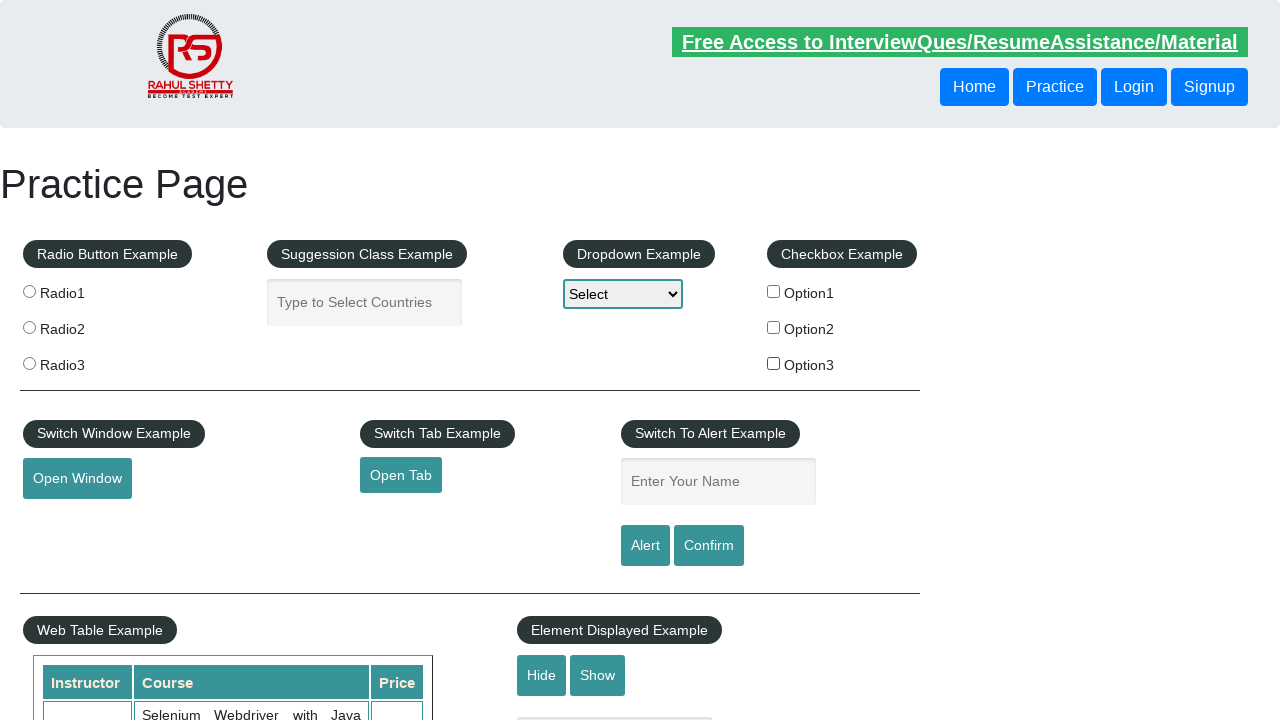

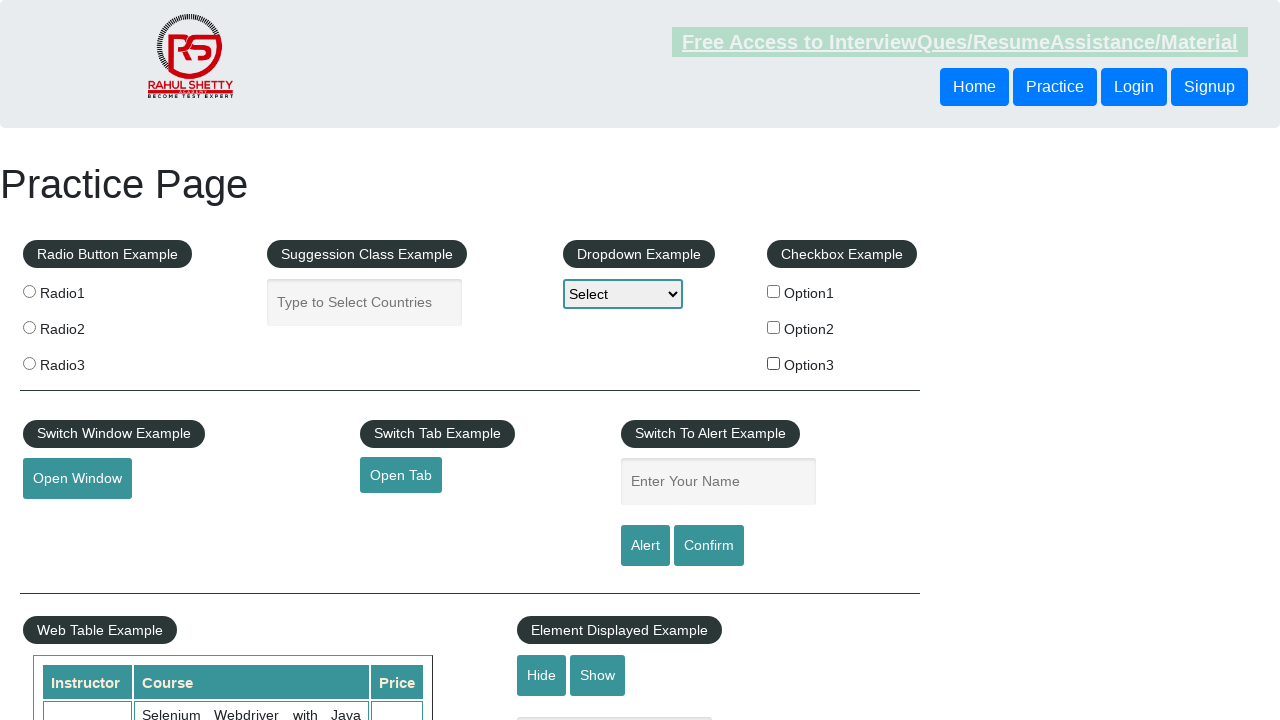